Tests locating an element by name attribute and filling the email field on a practice form

Starting URL: https://www.tutorialspoint.com/selenium/practice/selenium_automation_practice.php

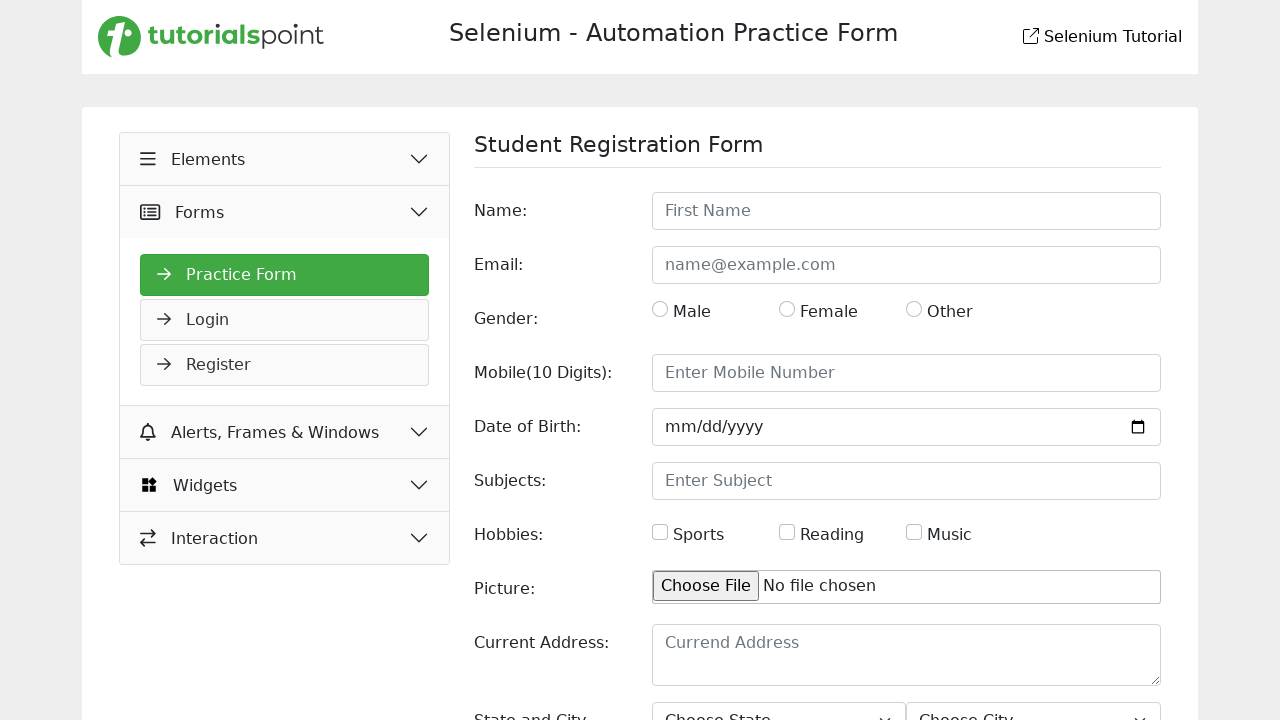

Filled email field with 'Test@gmail.com' using name attribute locator on input[name='email']
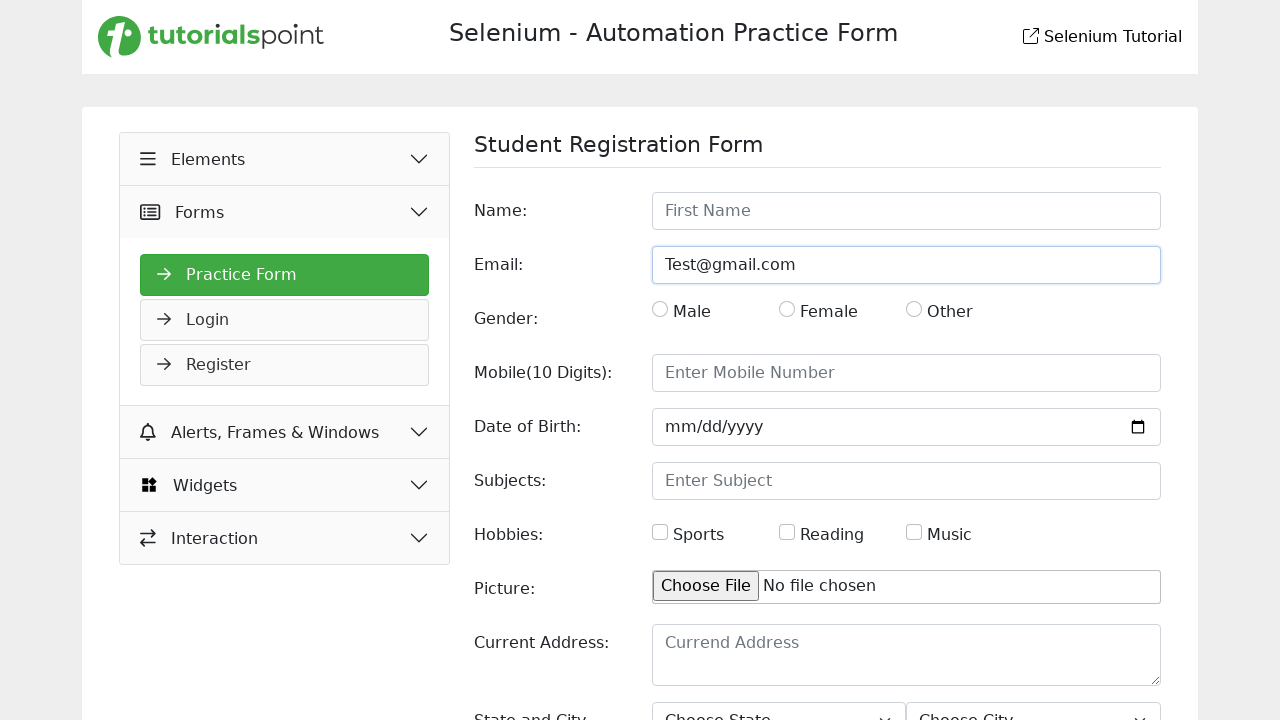

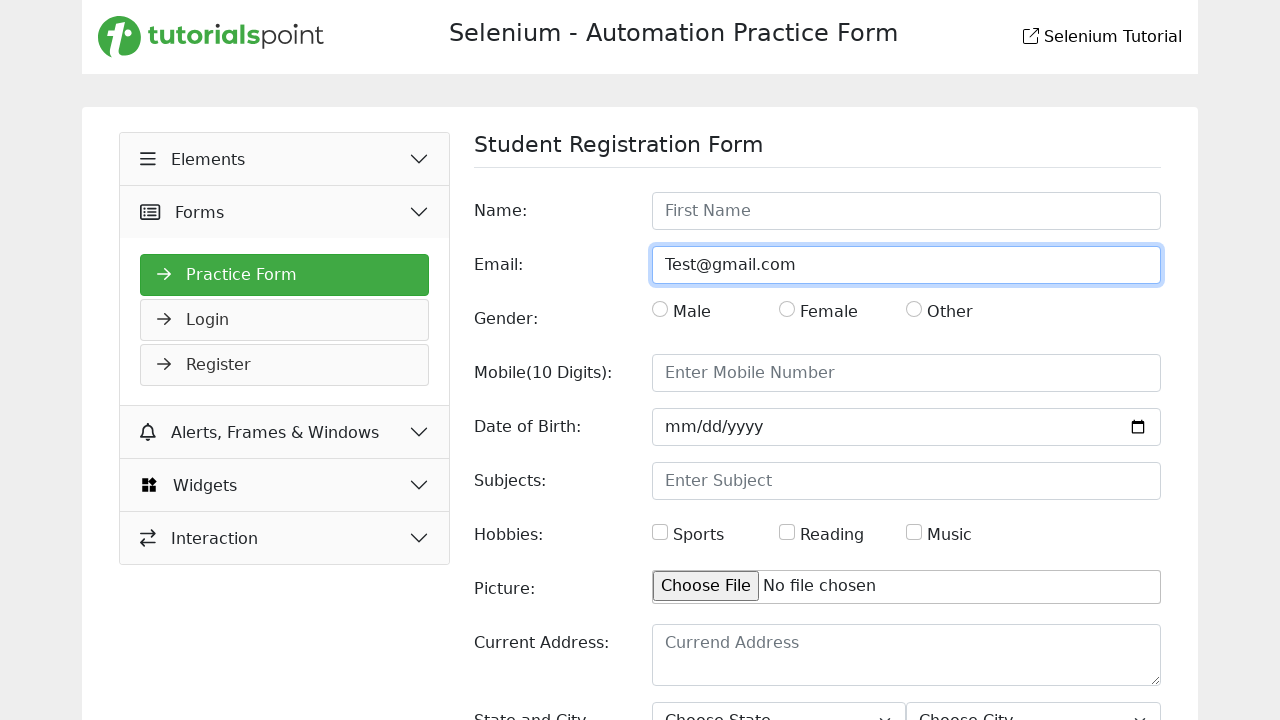